Tests mouse wheel scrolling functionality by scrolling to an iframe element that is initially out of view

Starting URL: https://www.selenium.dev/selenium/web/scrolling_tests/frame_with_nested_scrolling_frame_out_of_view.html

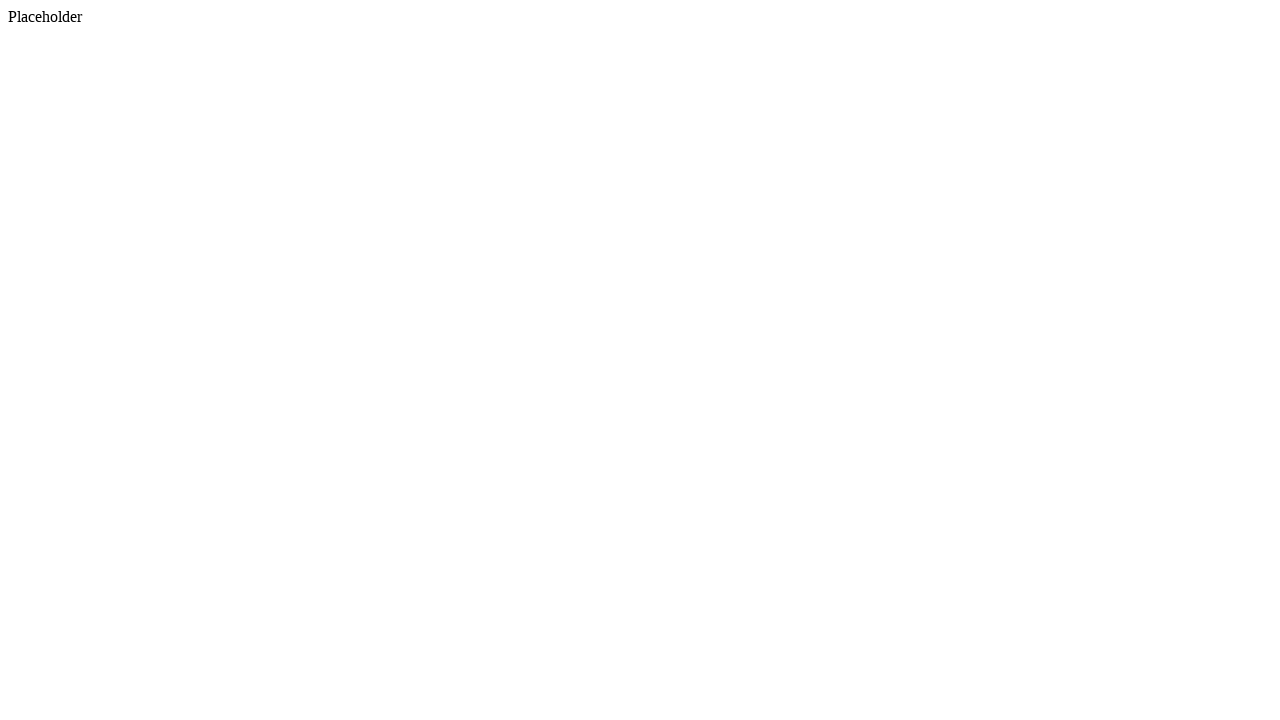

Waited for nested_scrolling_frame iframe to be present
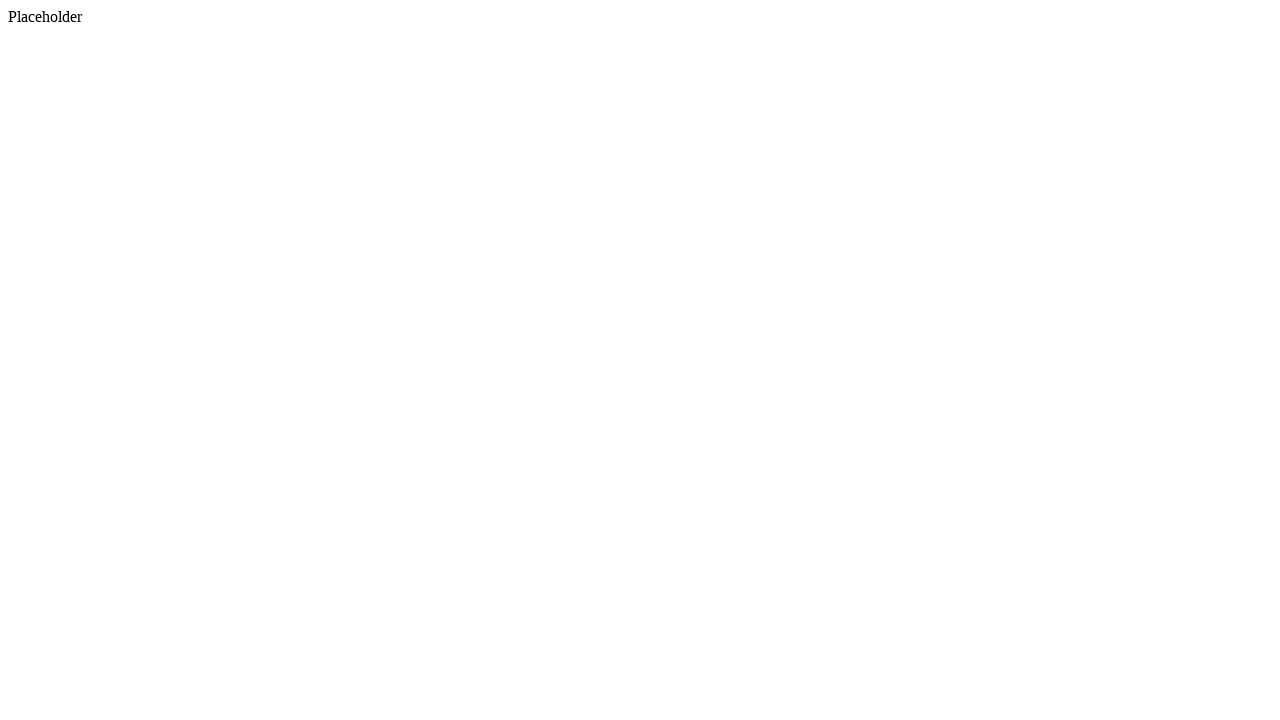

Scrolled to iframe element using mouse wheel scrolling
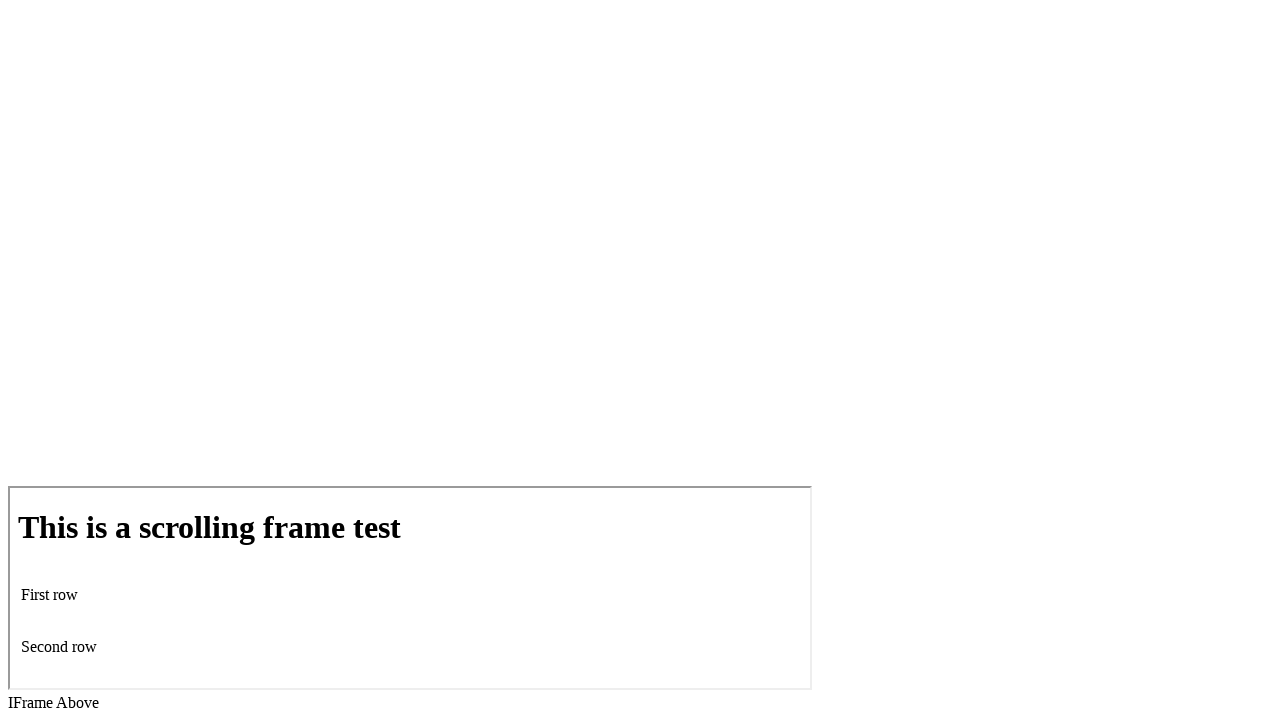

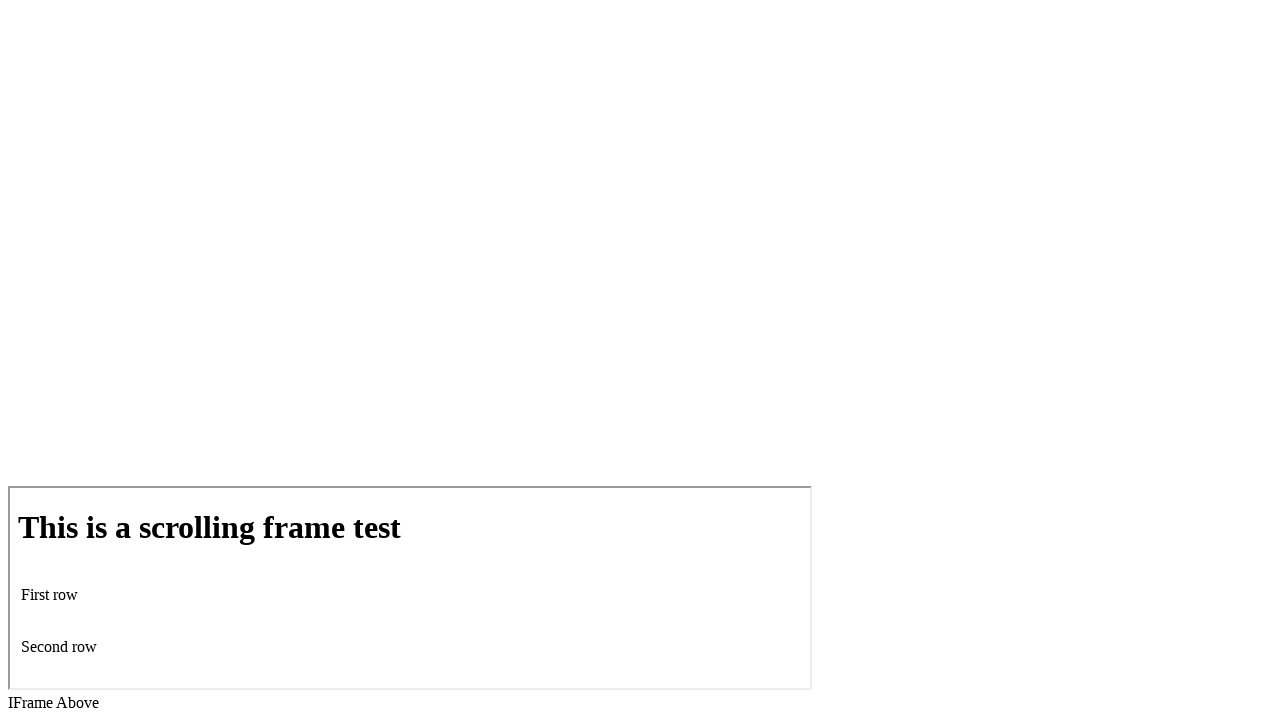